Tests clicking a button with a dynamic ID and verifies that a hidden element becomes visible after the click

Starting URL: https://thefreerangetester.github.io/sandbox-automation-testing/

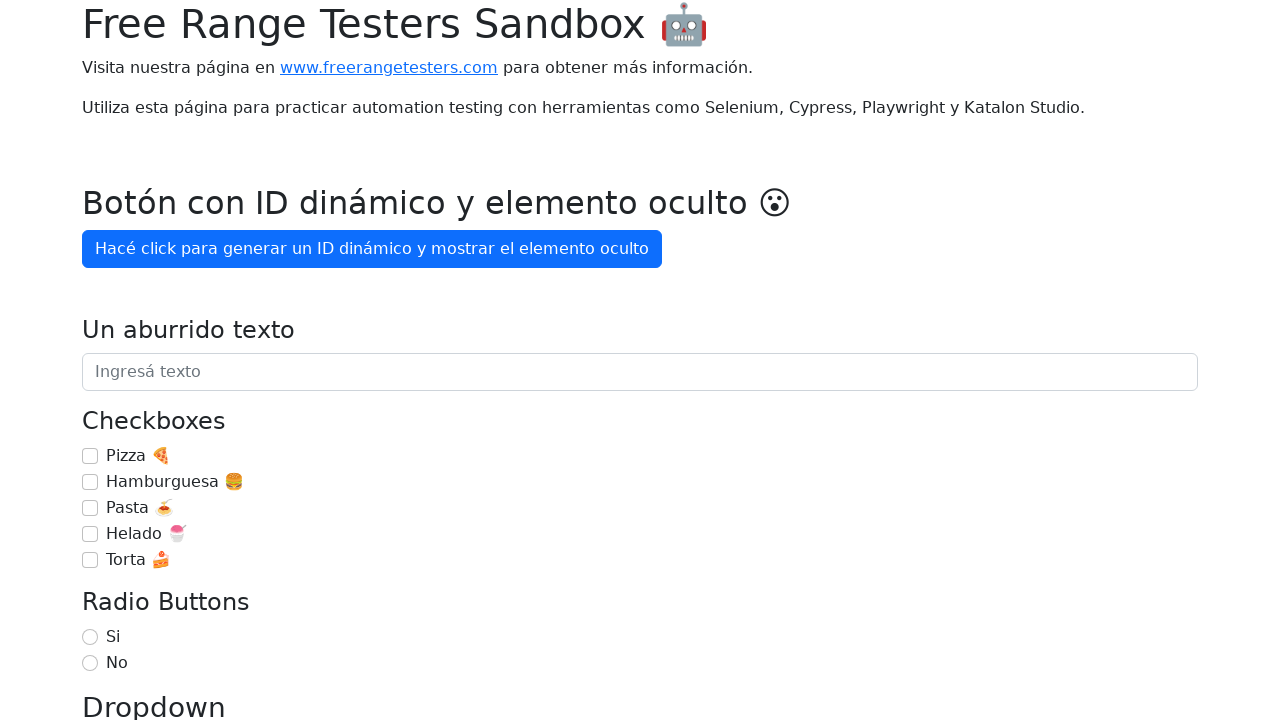

Clicked button with dynamic ID to generate ID and show hidden element at (372, 249) on internal:role=button[name="Hacé click para generar un ID dinámico y mostrar el e
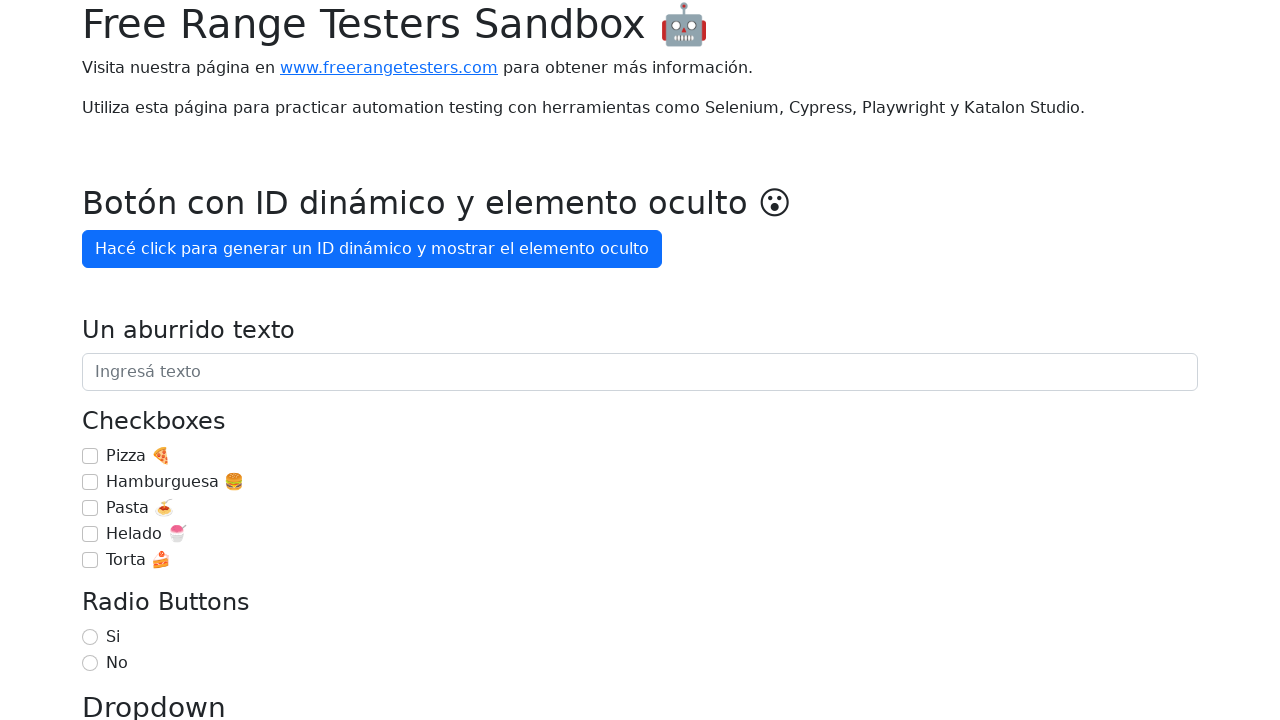

Hidden element became visible after 3 seconds
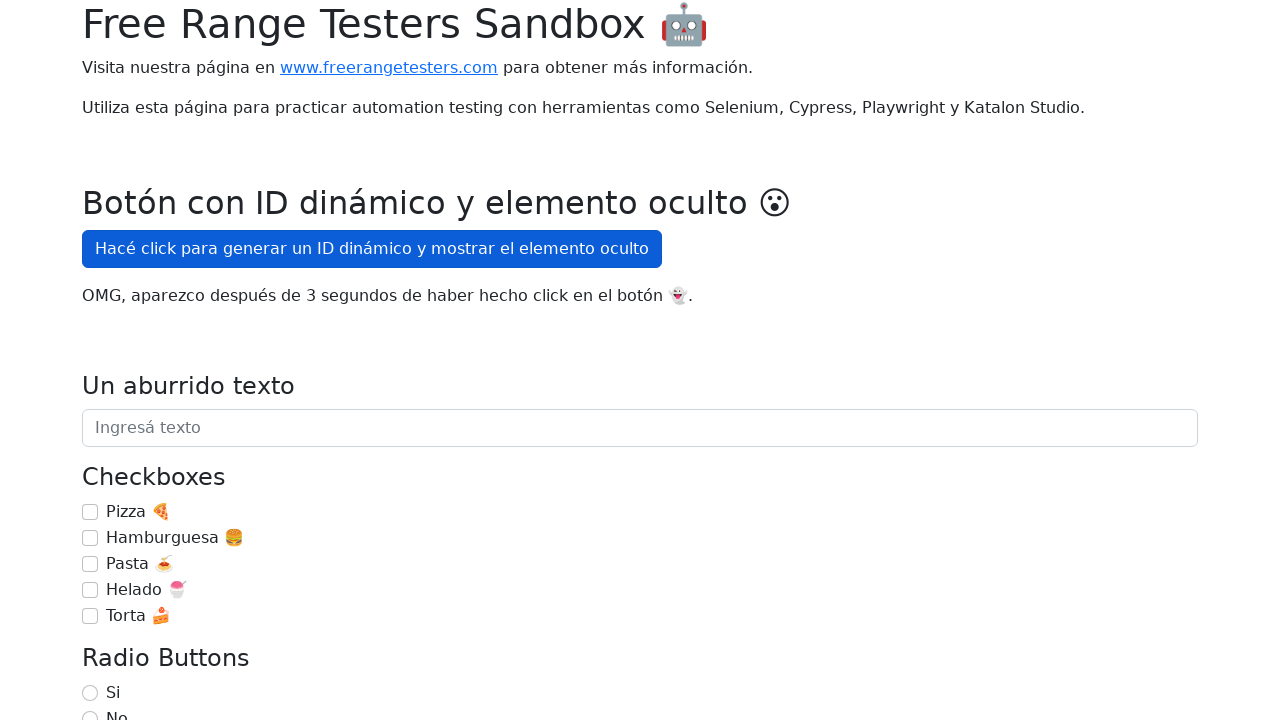

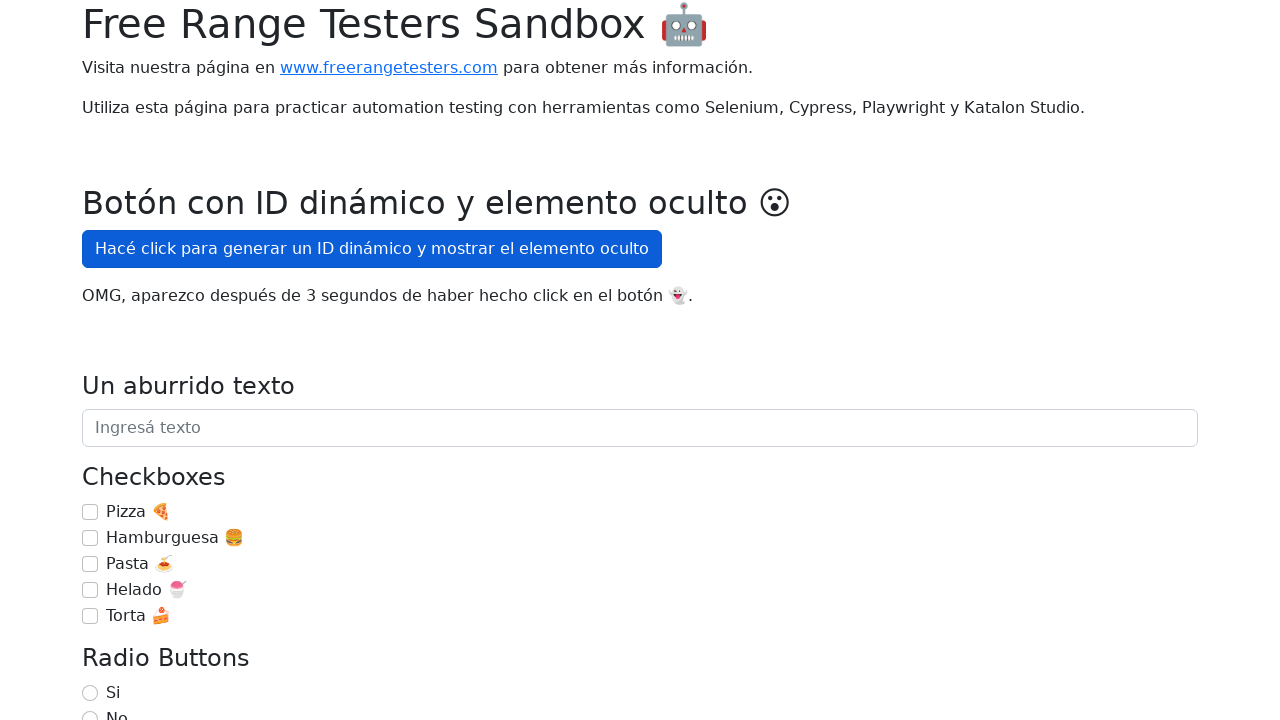